Tests checkbox functionality on SpiceJet booking page by checking if a checkbox is selected, clicking it, and verifying the state change

Starting URL: https://book.spicejet.com/

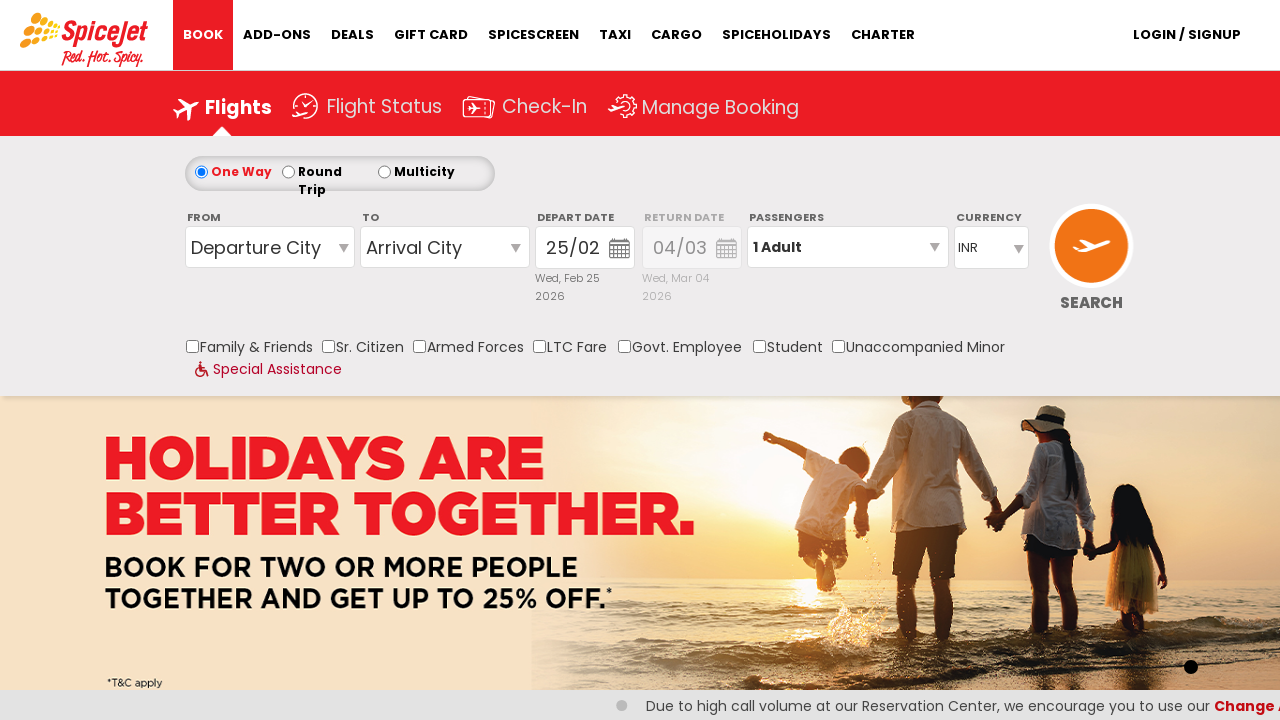

Checked initial state of Family and Friends checkbox: False
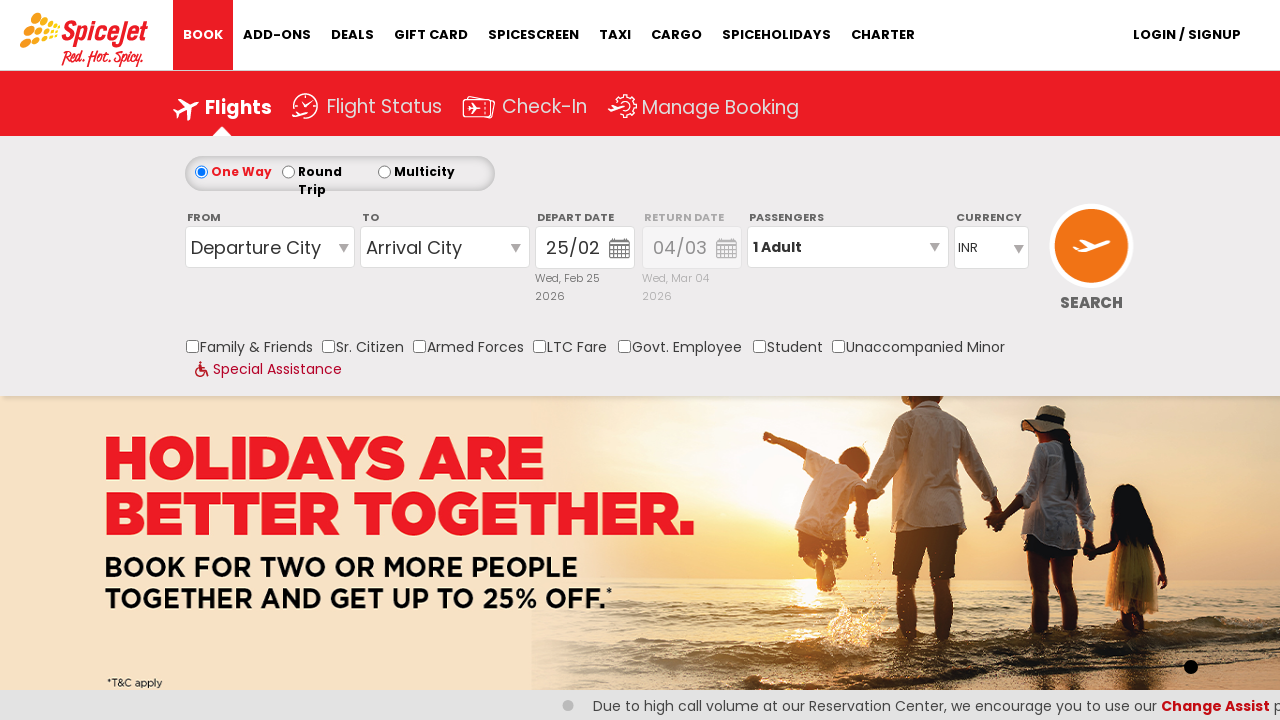

Clicked Family and Friends checkbox to toggle state at (192, 346) on input[id*='FamilyAndFriends']
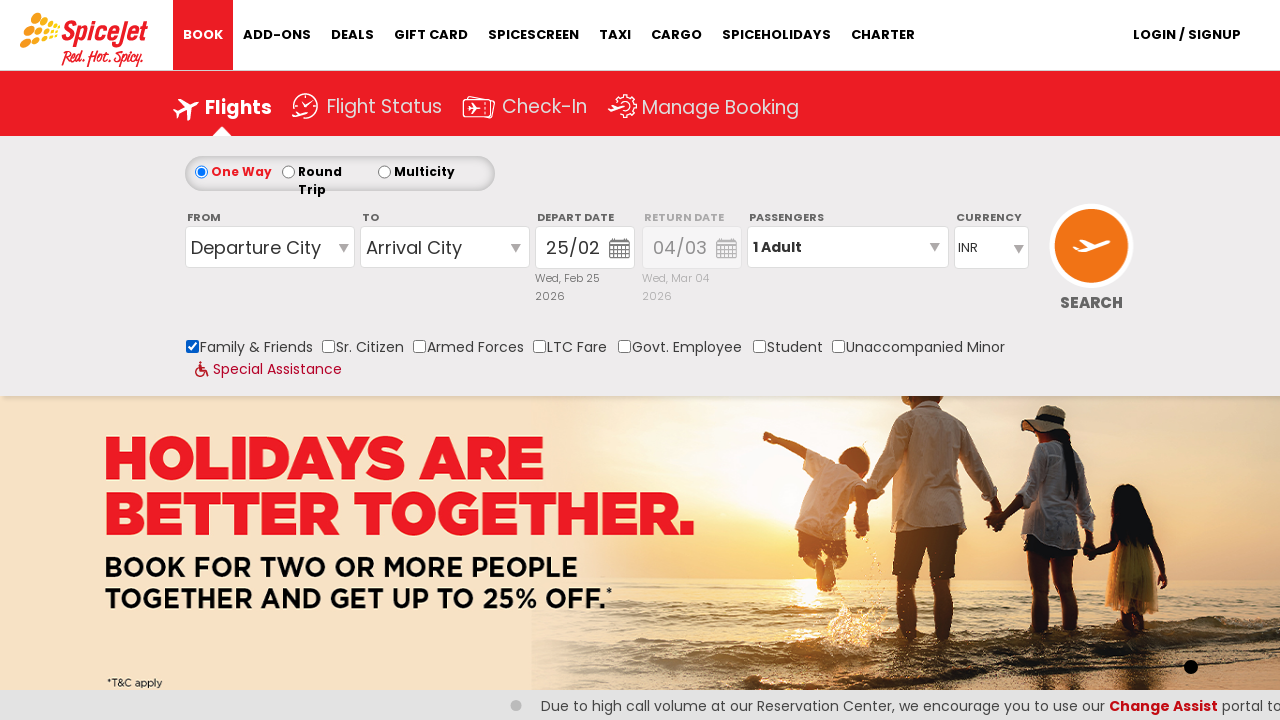

Verified checkbox state changed to: True
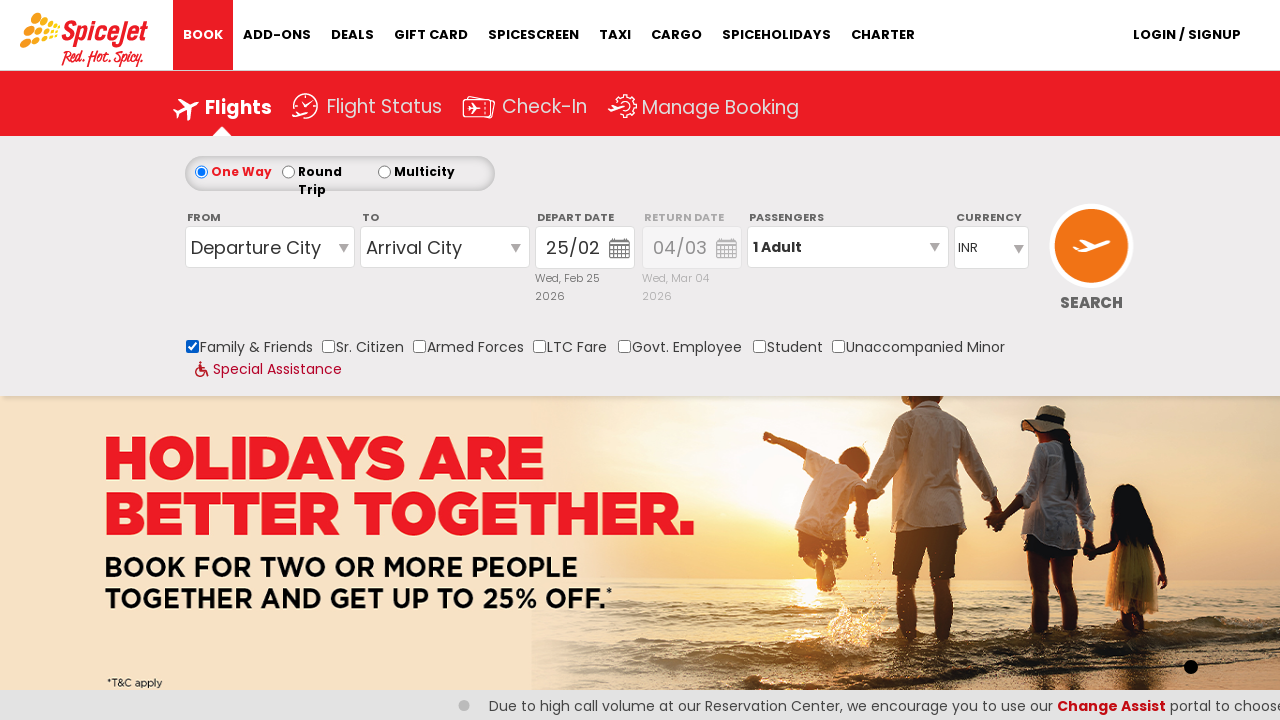

Counted total checkboxes on page: 20
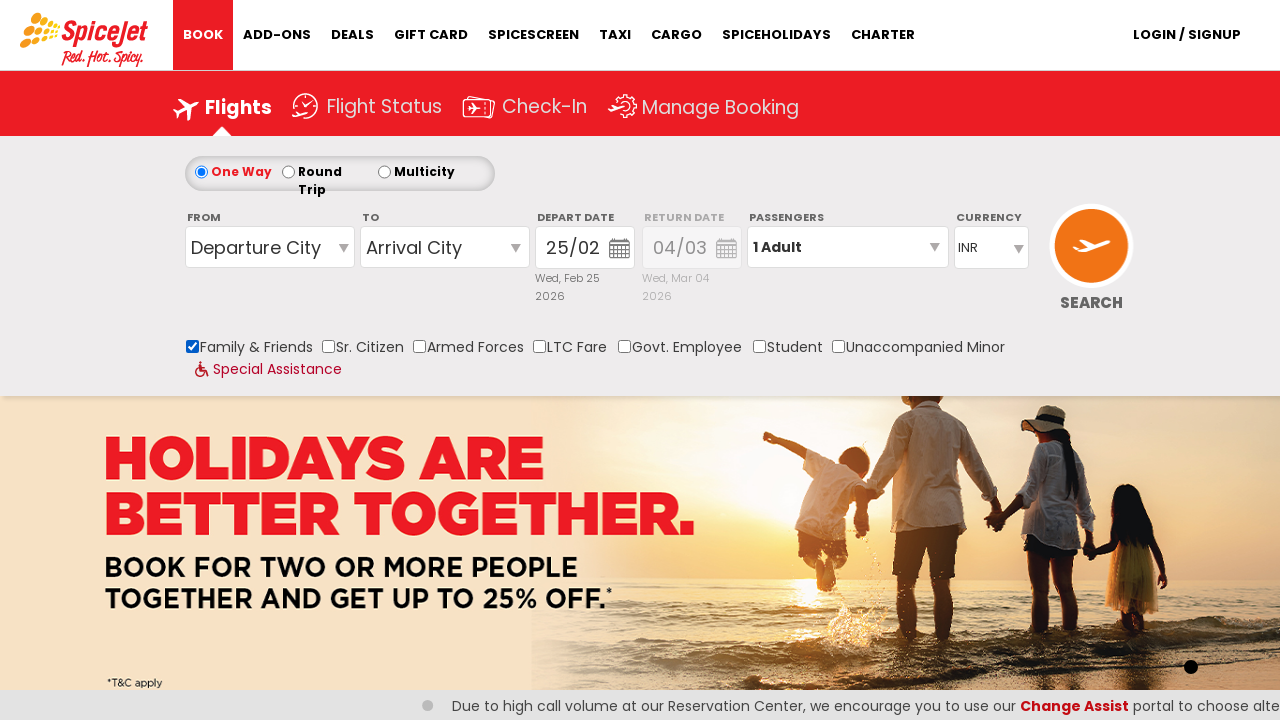

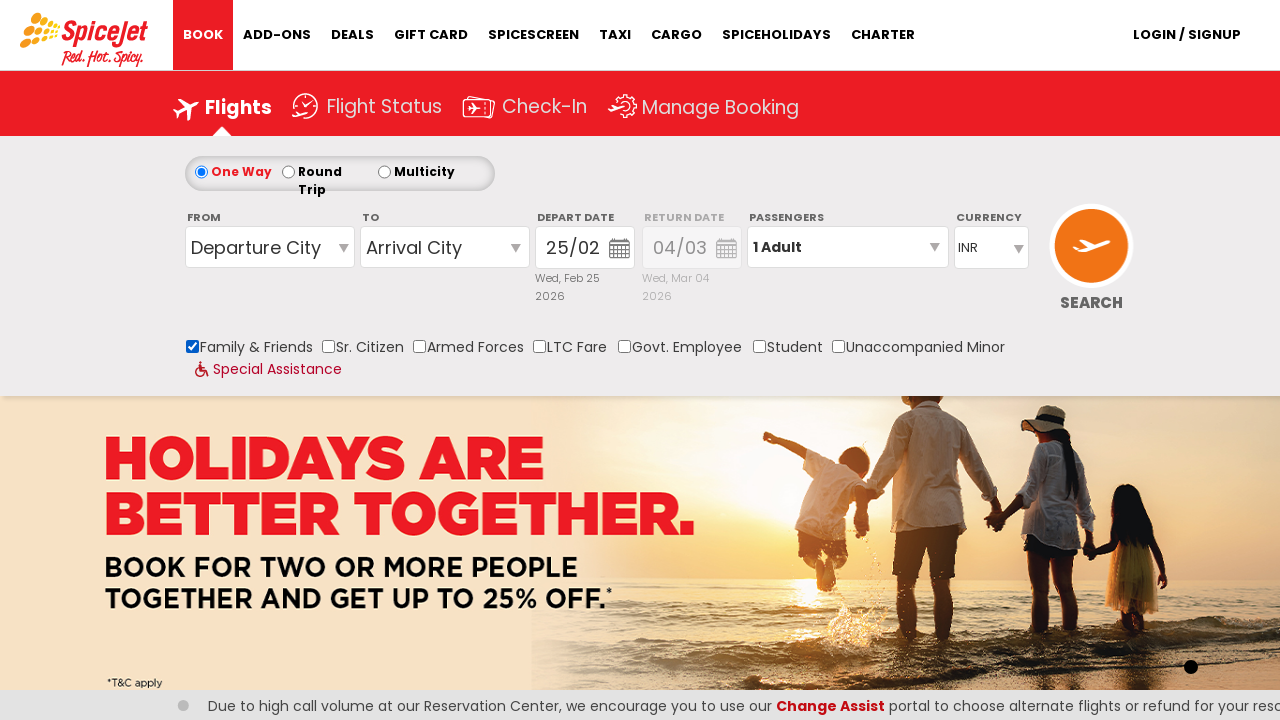